Tests JavaScript prompt alert functionality by clicking the prompt button, entering text into the alert, and accepting it

Starting URL: http://the-internet.herokuapp.com/javascript_alerts

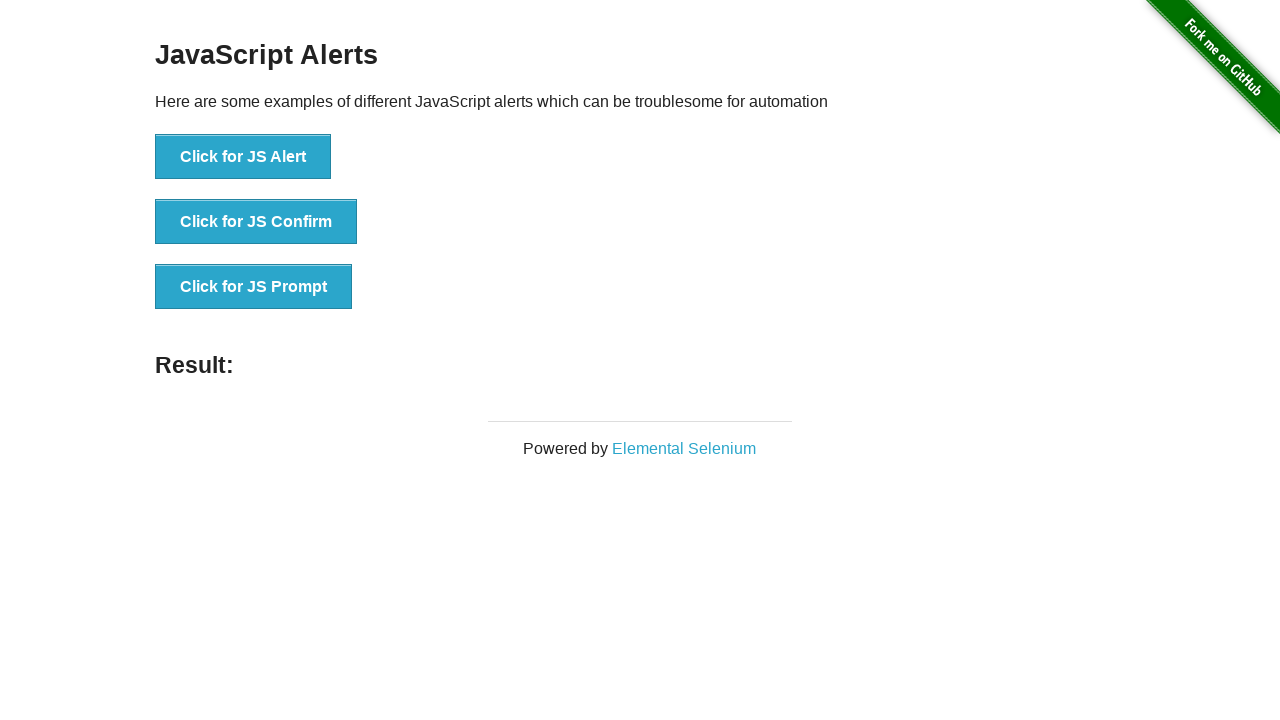

Clicked the JavaScript prompt button at (254, 287) on xpath=//button[@onclick='jsPrompt()']
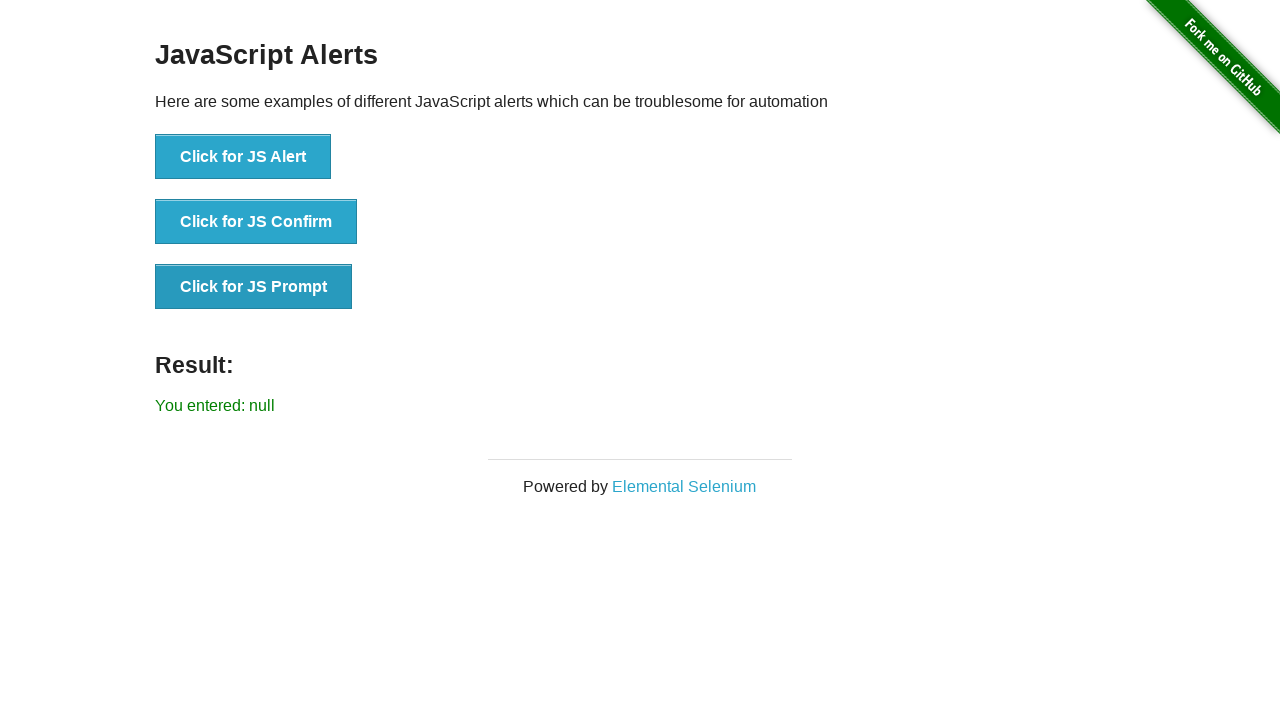

Registered dialog handler to accept prompt with 'hi'
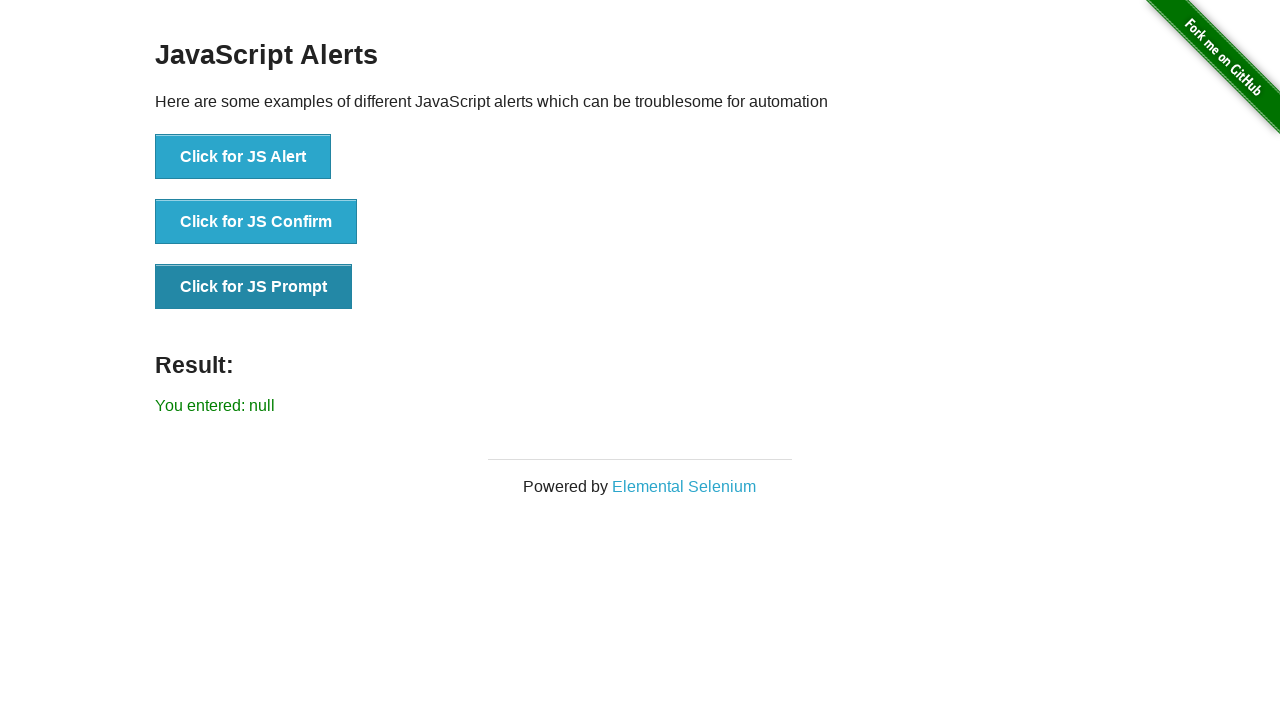

Clicked the JavaScript prompt button again to trigger dialog at (254, 287) on xpath=//button[@onclick='jsPrompt()']
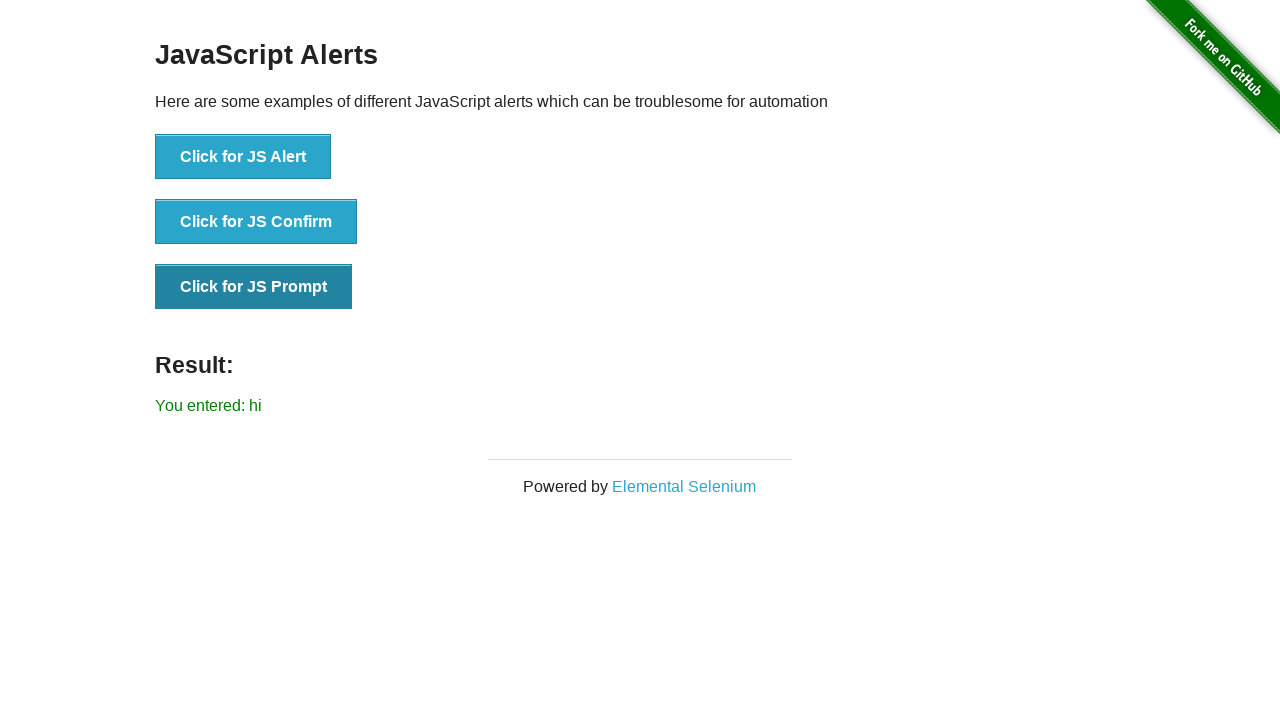

Result text element loaded after accepting prompt
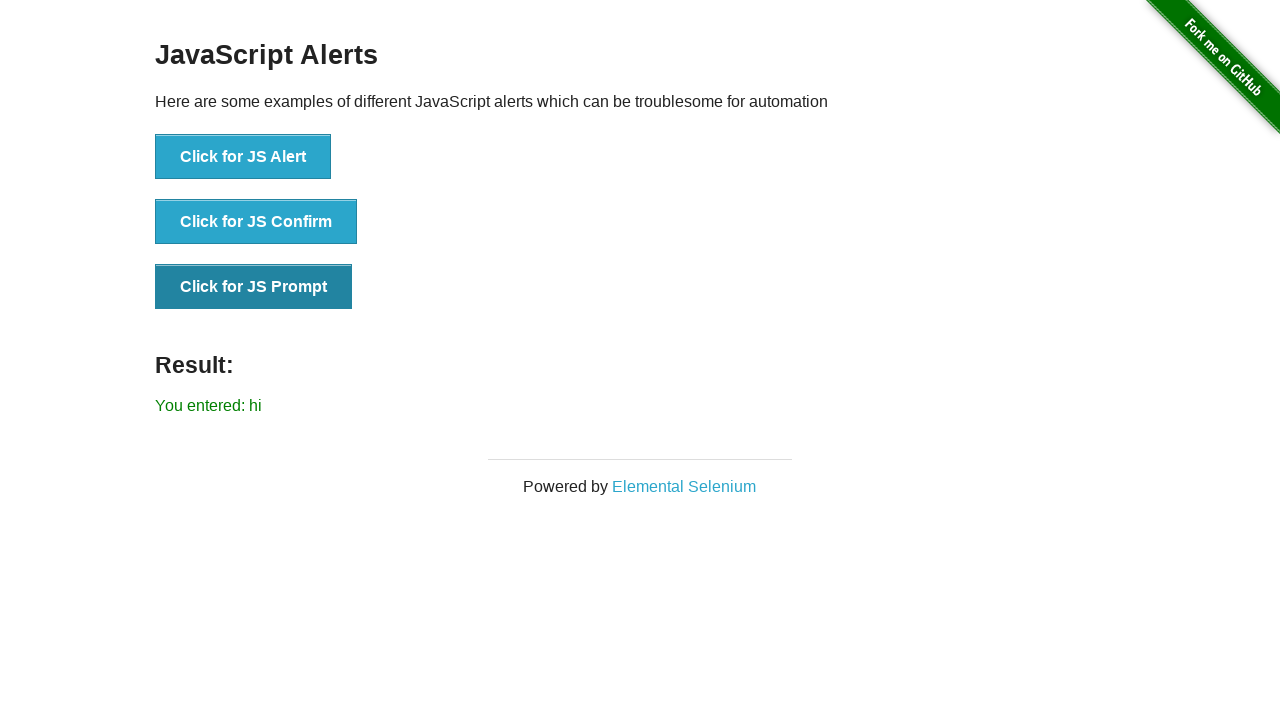

Retrieved result text: You entered: hi
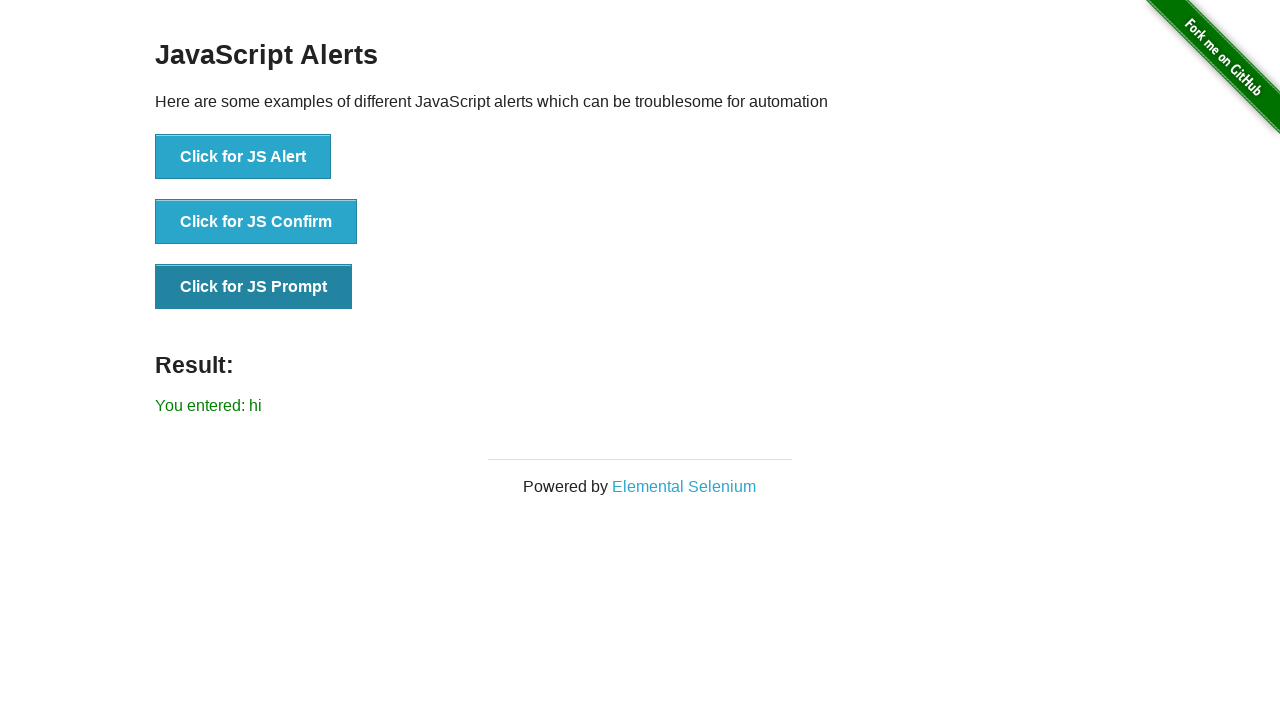

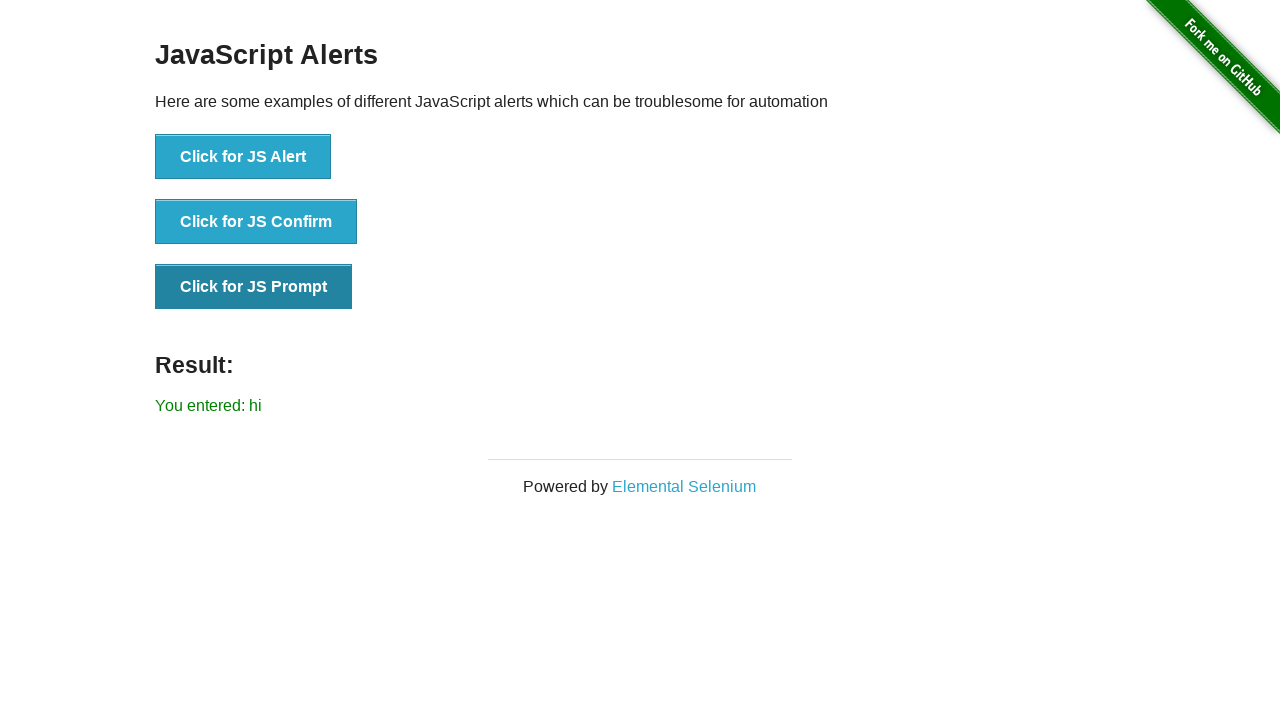